Navigates to an e-commerce product category page and verifies that links/content are present on the page

Starting URL: https://ecommerce-playground.lambdatest.io/index.php?route=product/category&path=57

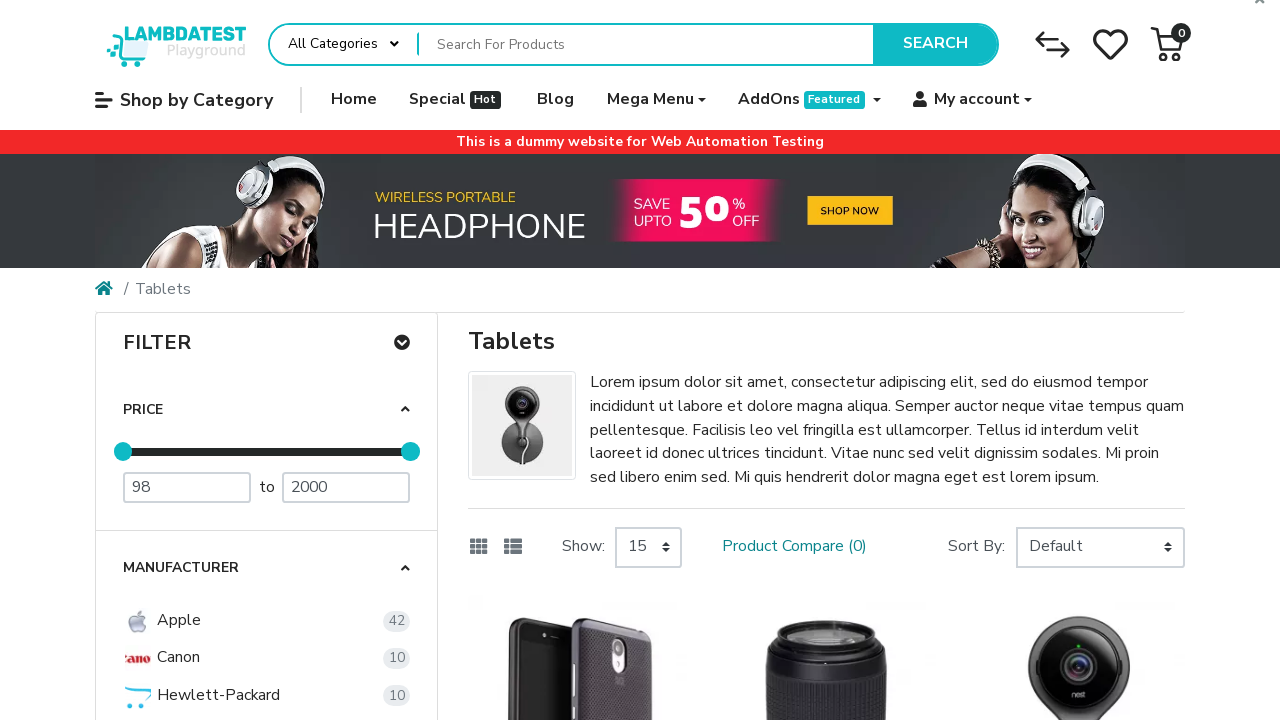

Navigated to e-commerce product category page
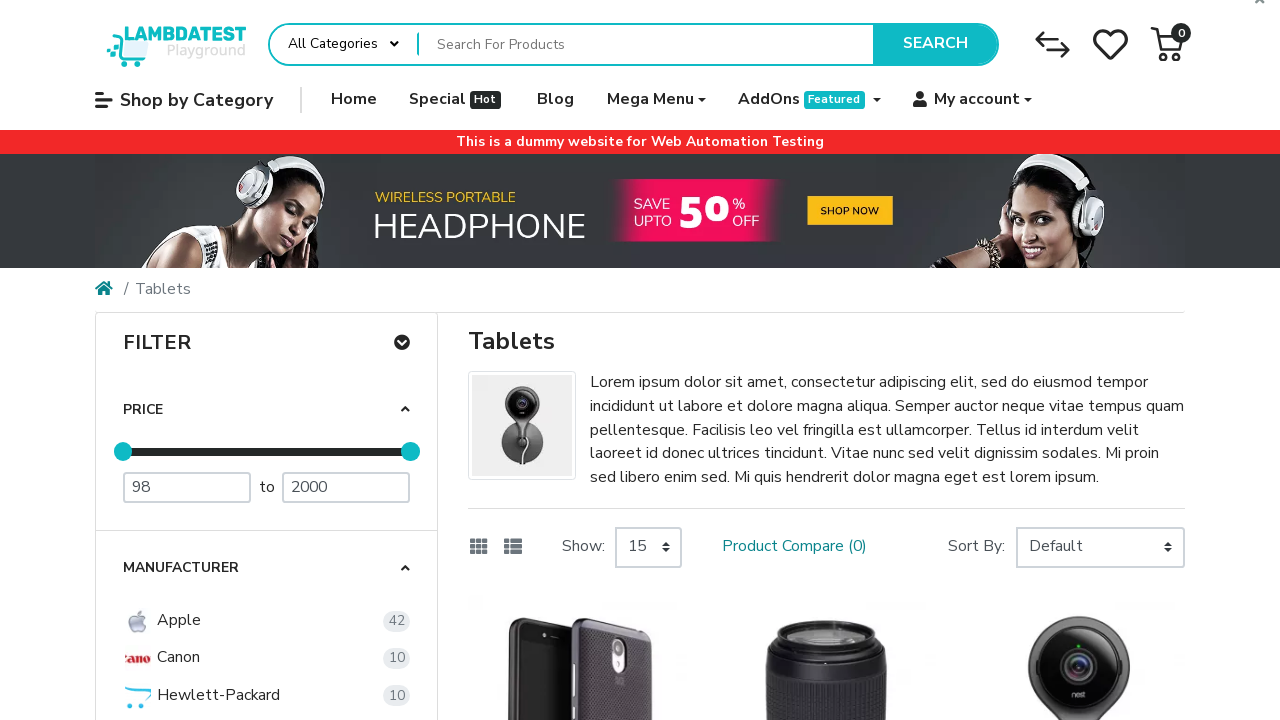

Page loaded with links present
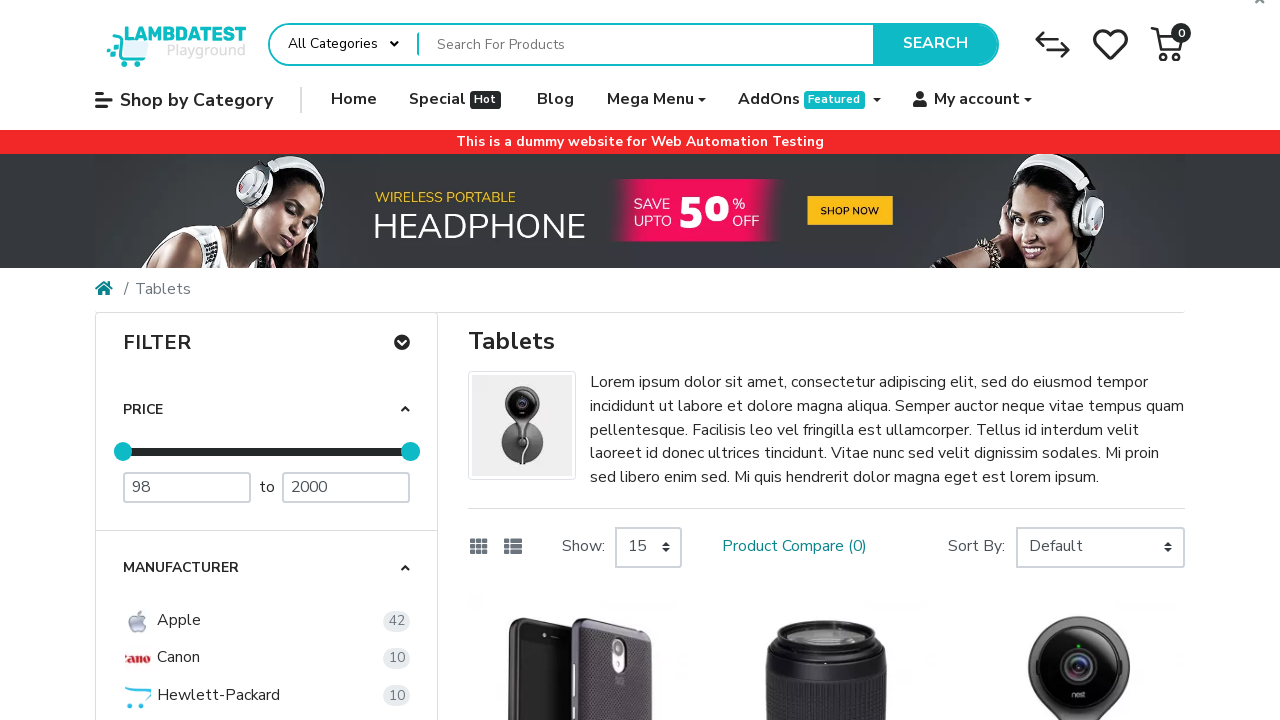

Page fully loaded - network idle state reached
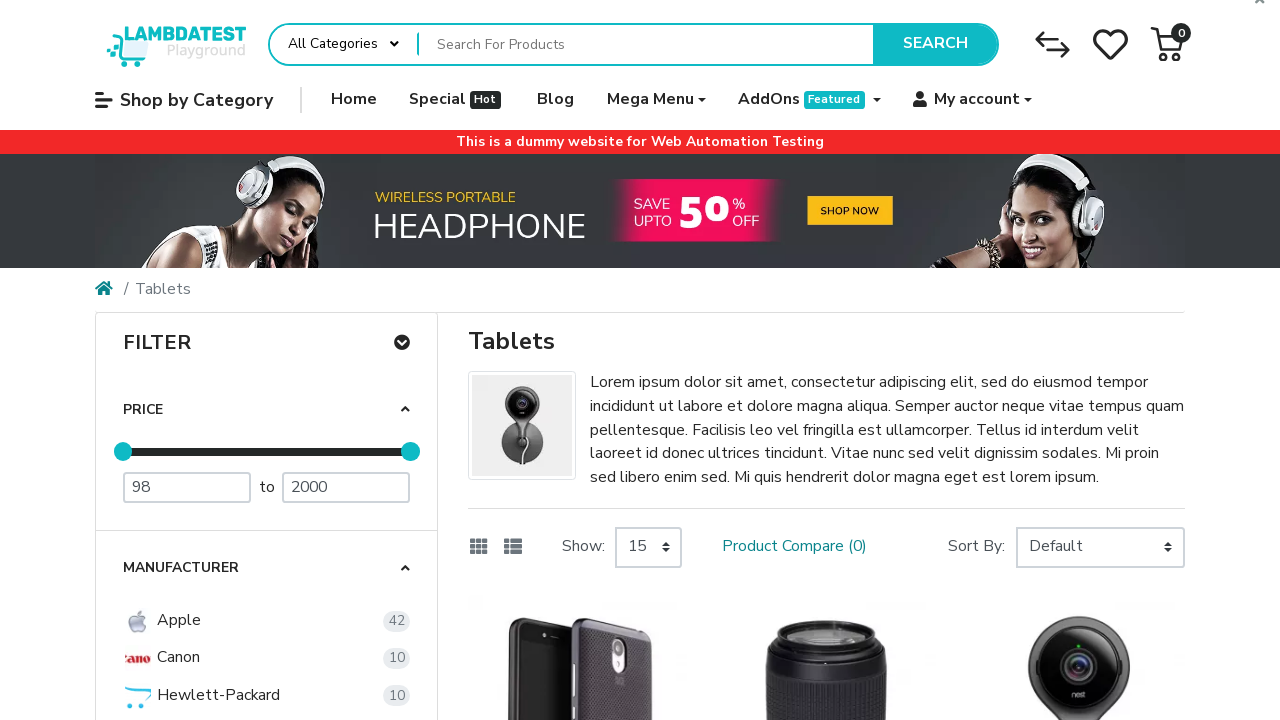

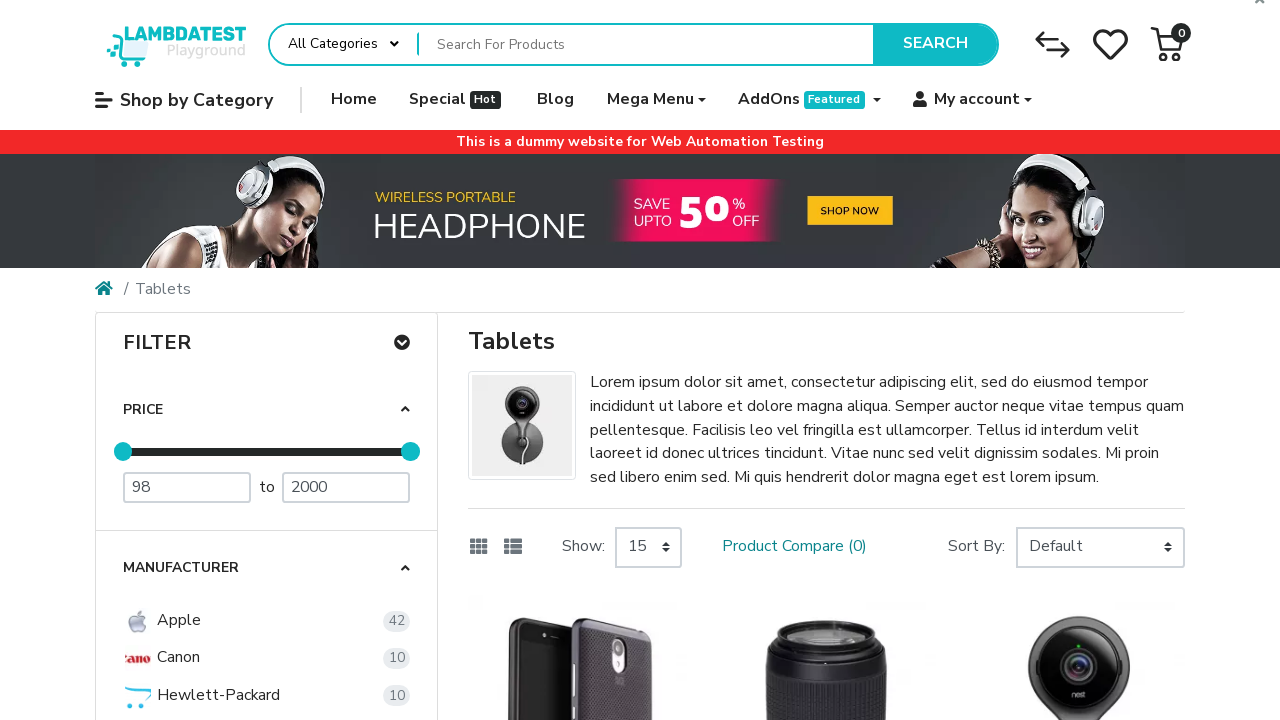